Tests that new todo items are appended to the bottom of the list by creating 3 items and verifying count

Starting URL: https://demo.playwright.dev/todomvc

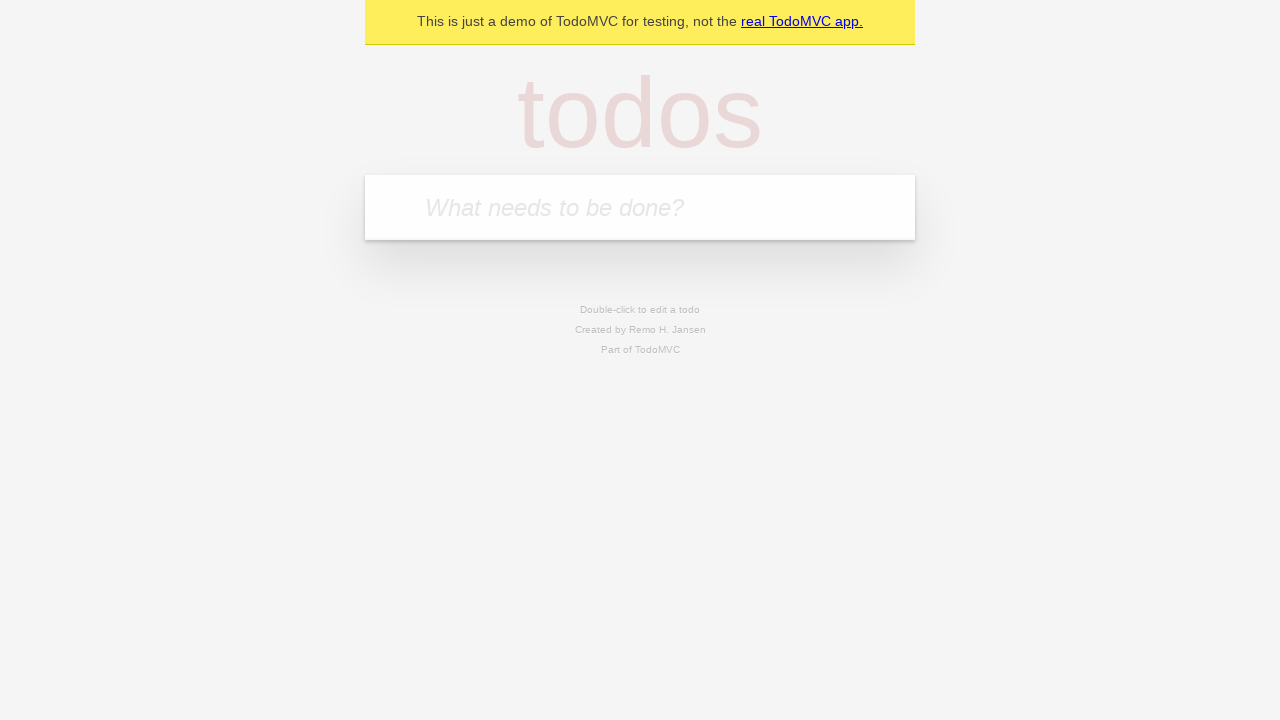

Located the 'What needs to be done?' input field
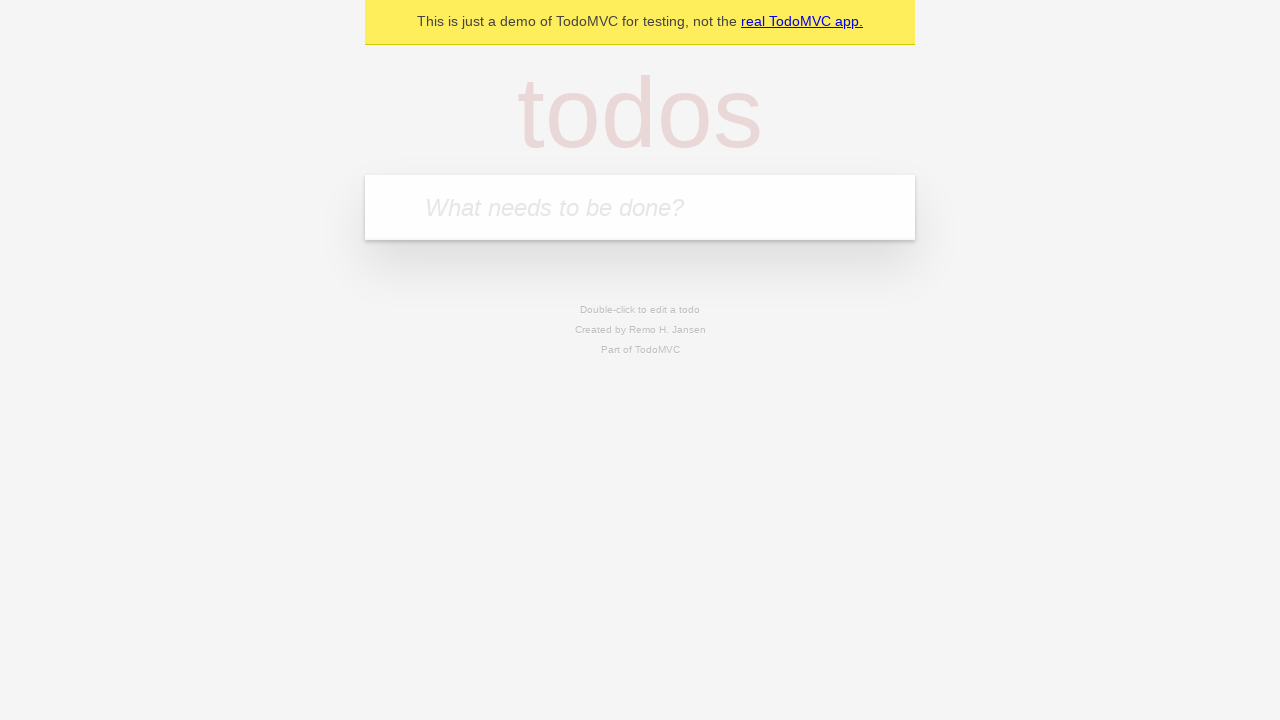

Filled todo input with 'buy some cheese' on internal:attr=[placeholder="What needs to be done?"i]
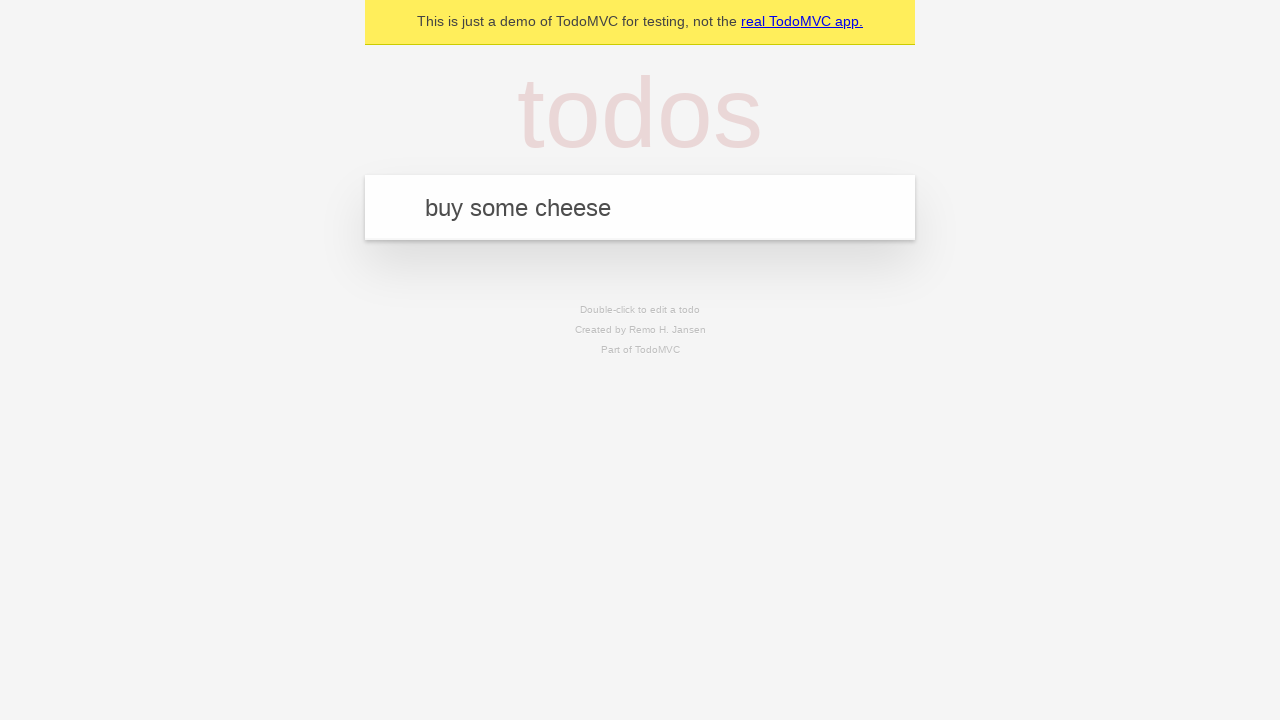

Pressed Enter to add todo item 'buy some cheese' on internal:attr=[placeholder="What needs to be done?"i]
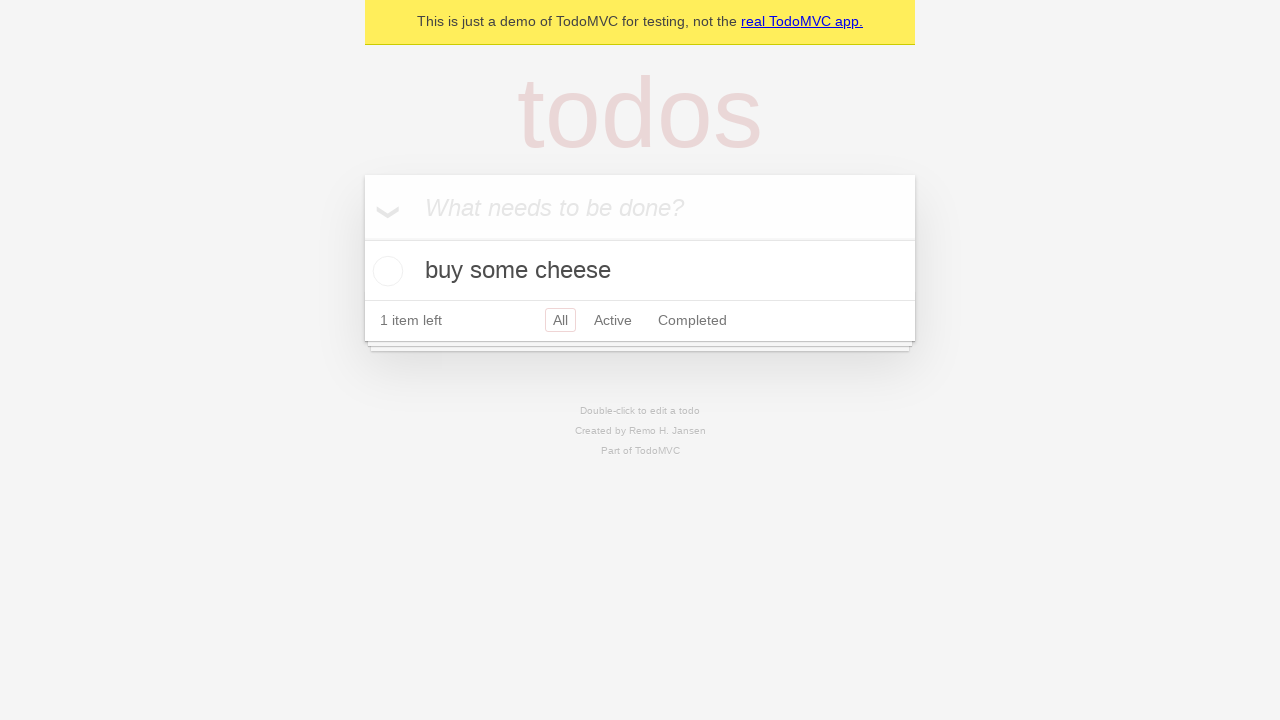

Filled todo input with 'feed the cat' on internal:attr=[placeholder="What needs to be done?"i]
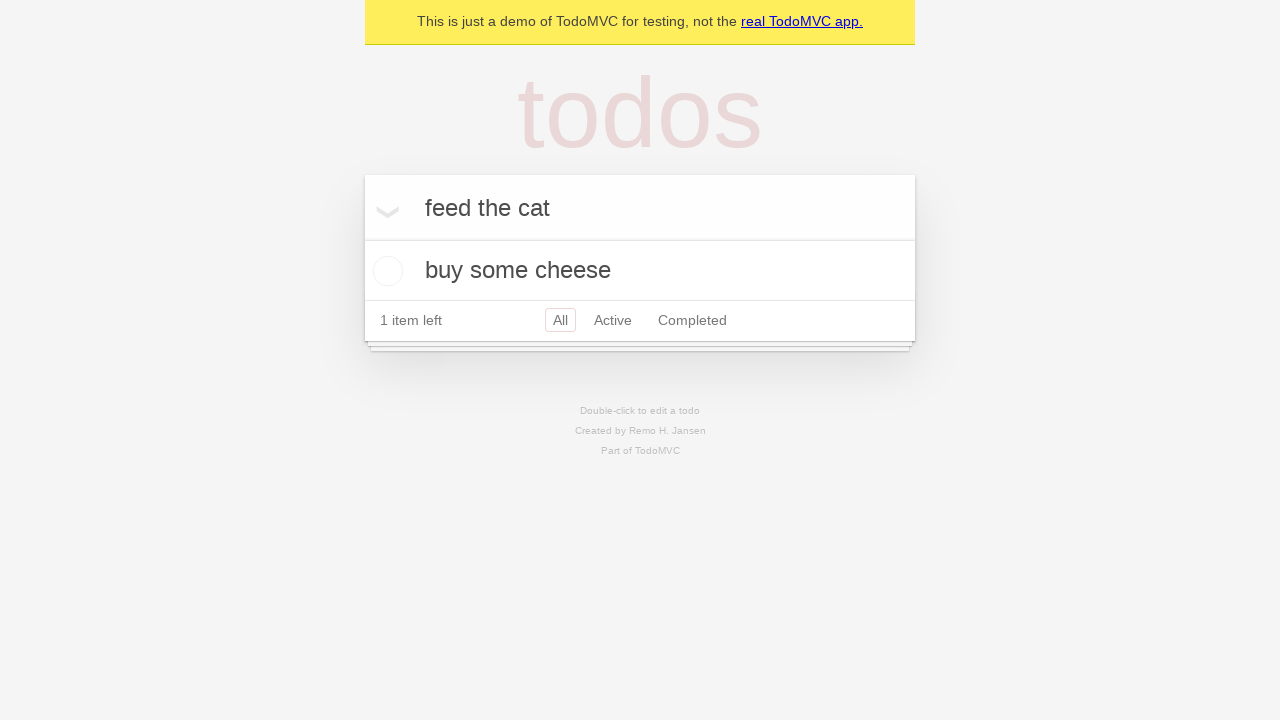

Pressed Enter to add todo item 'feed the cat' on internal:attr=[placeholder="What needs to be done?"i]
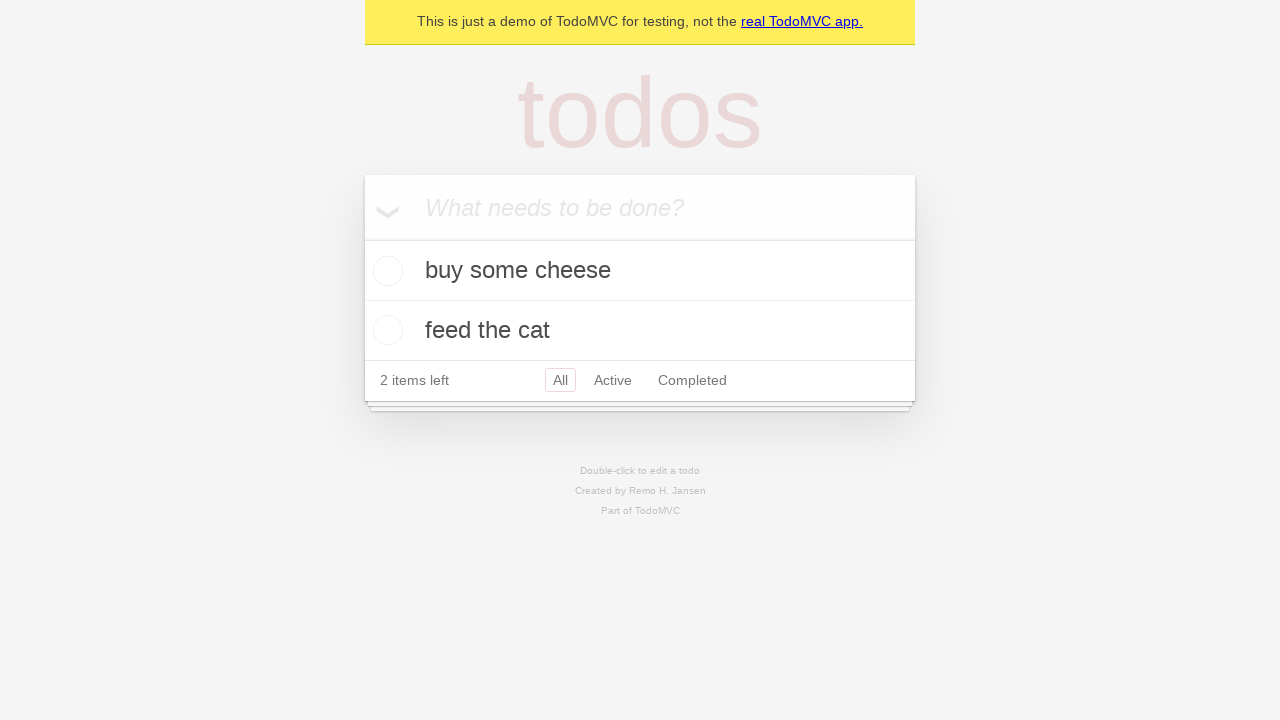

Filled todo input with 'book a doctors appointment' on internal:attr=[placeholder="What needs to be done?"i]
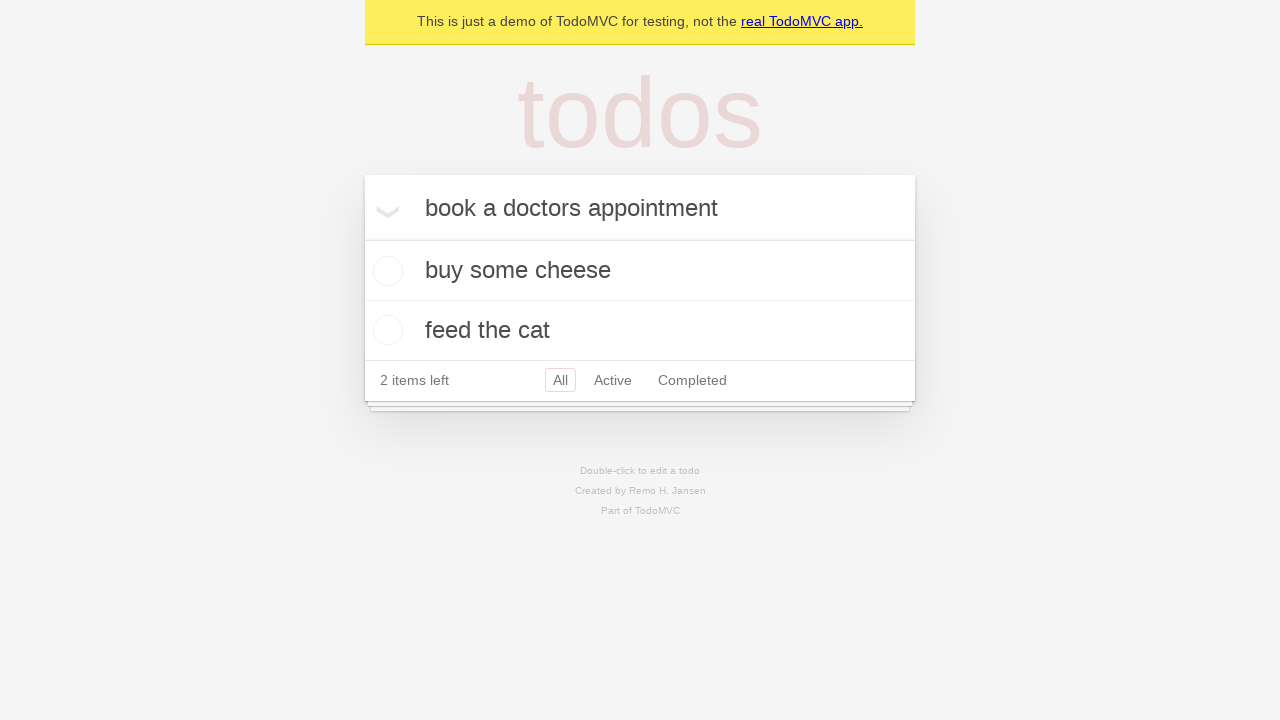

Pressed Enter to add todo item 'book a doctors appointment' on internal:attr=[placeholder="What needs to be done?"i]
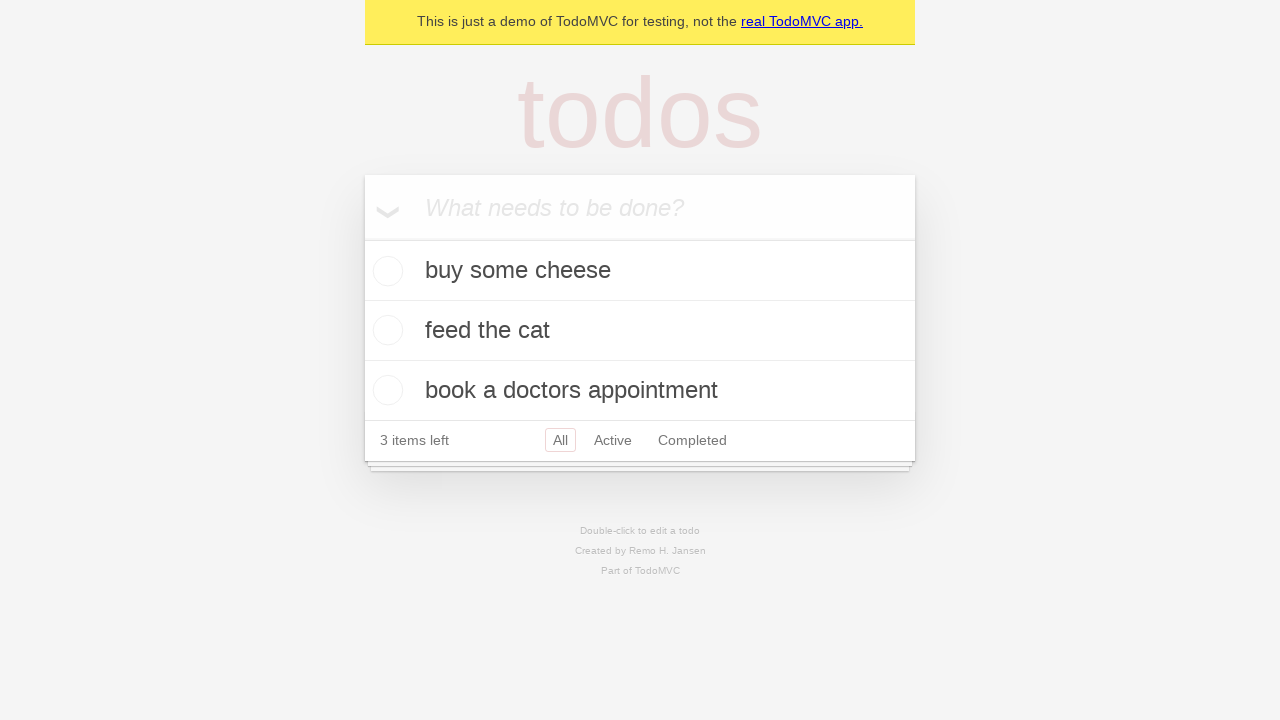

Todo count element became visible
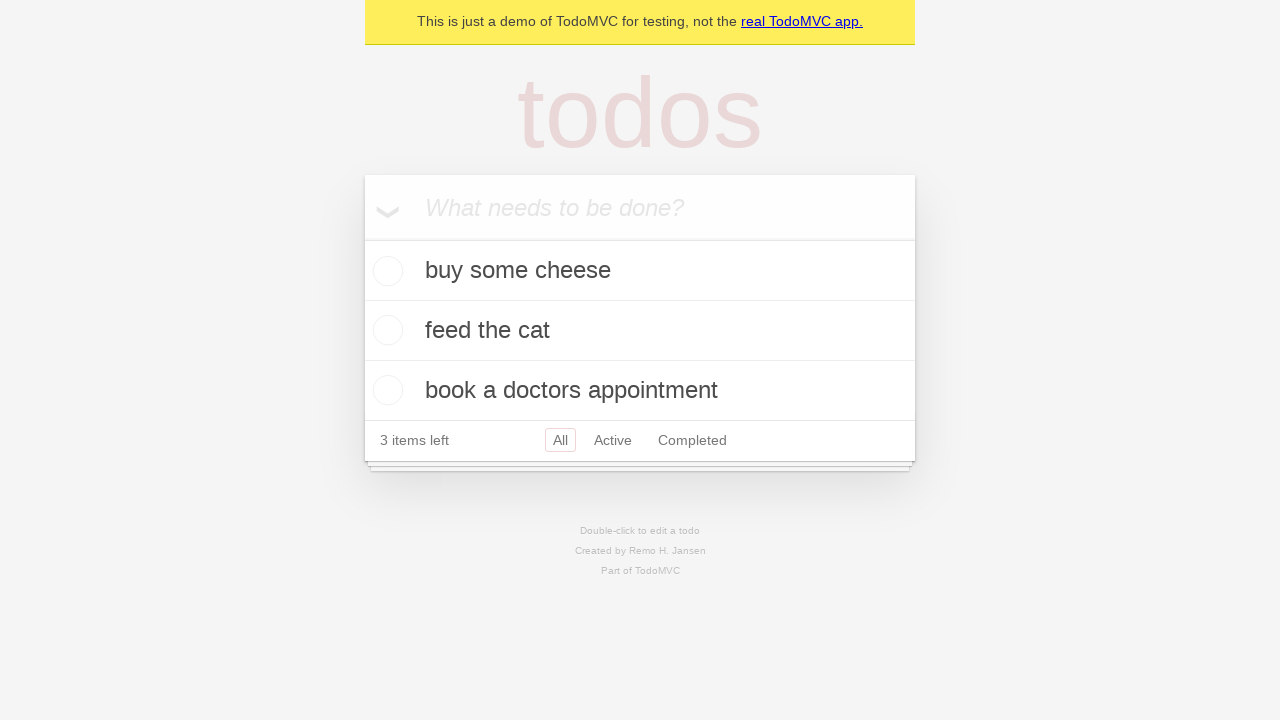

Verified that exactly 3 todo items are present in the list
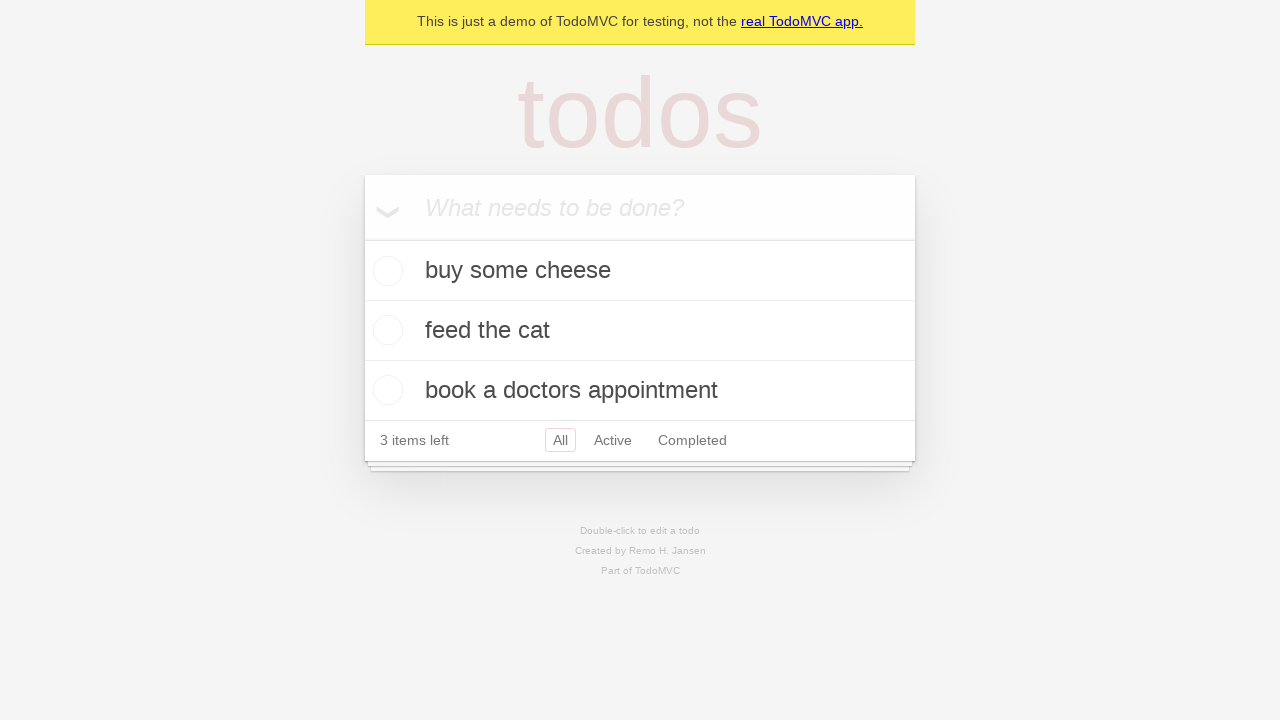

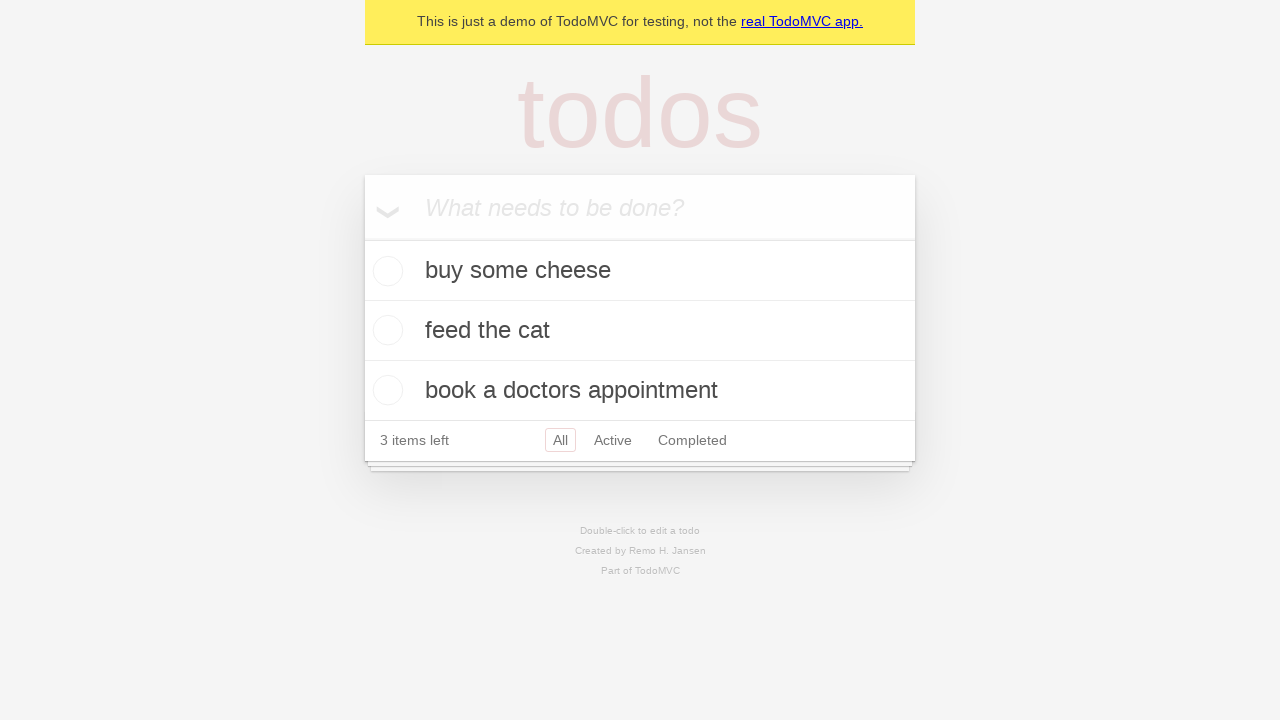